Tests a registration form by filling multiple input fields and submitting the form

Starting URL: http://suninjuly.github.io/registration1.html

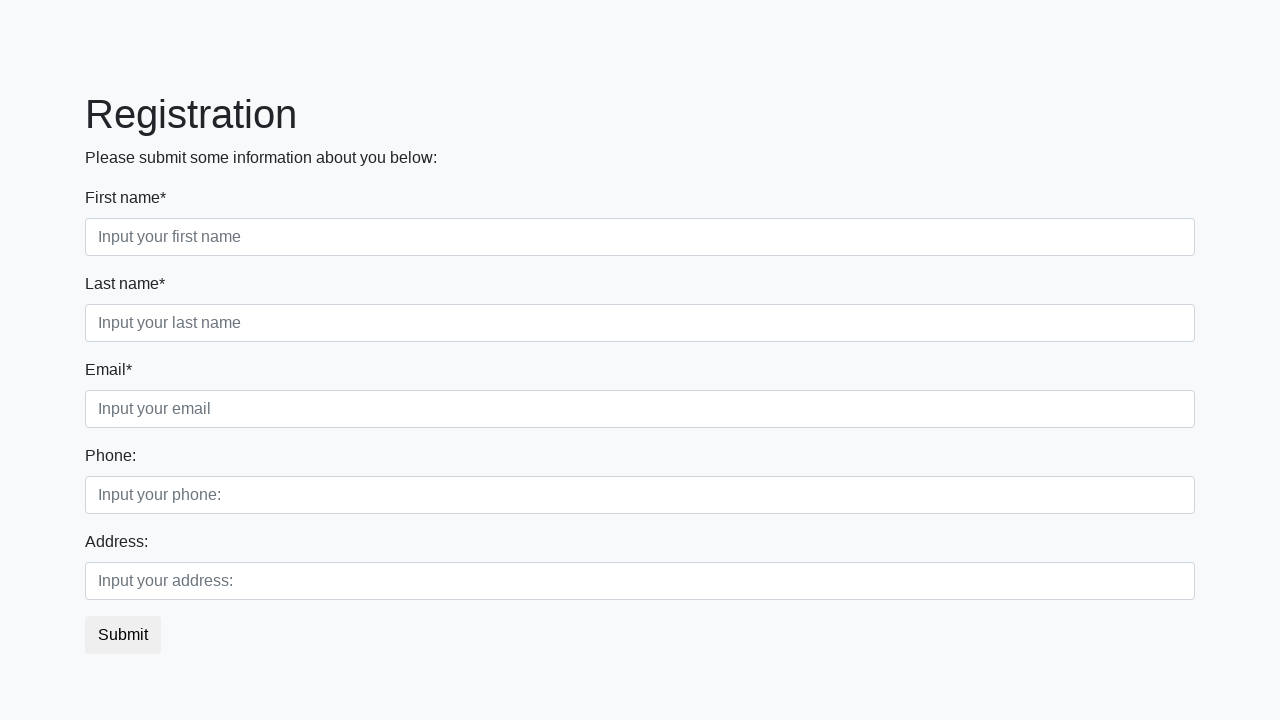

Filled first name field with 'John' on .form-control.first
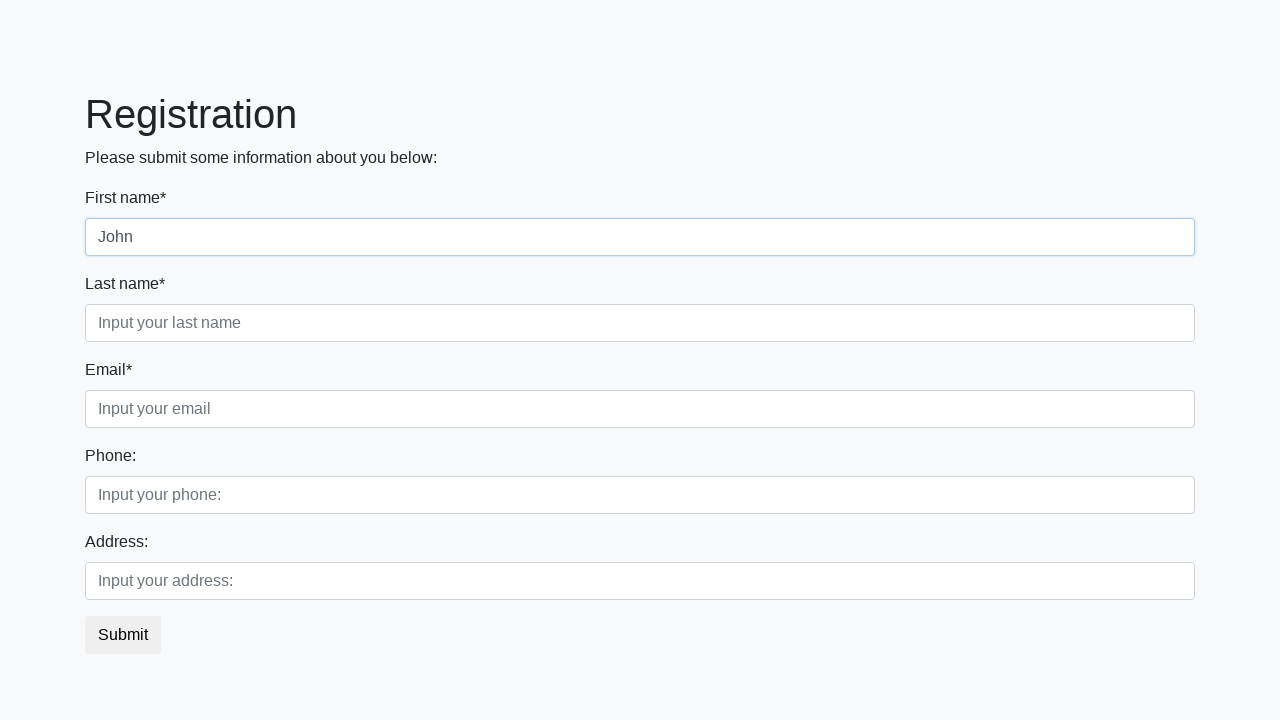

Filled email field with 'john@example.com' on .form-control.third
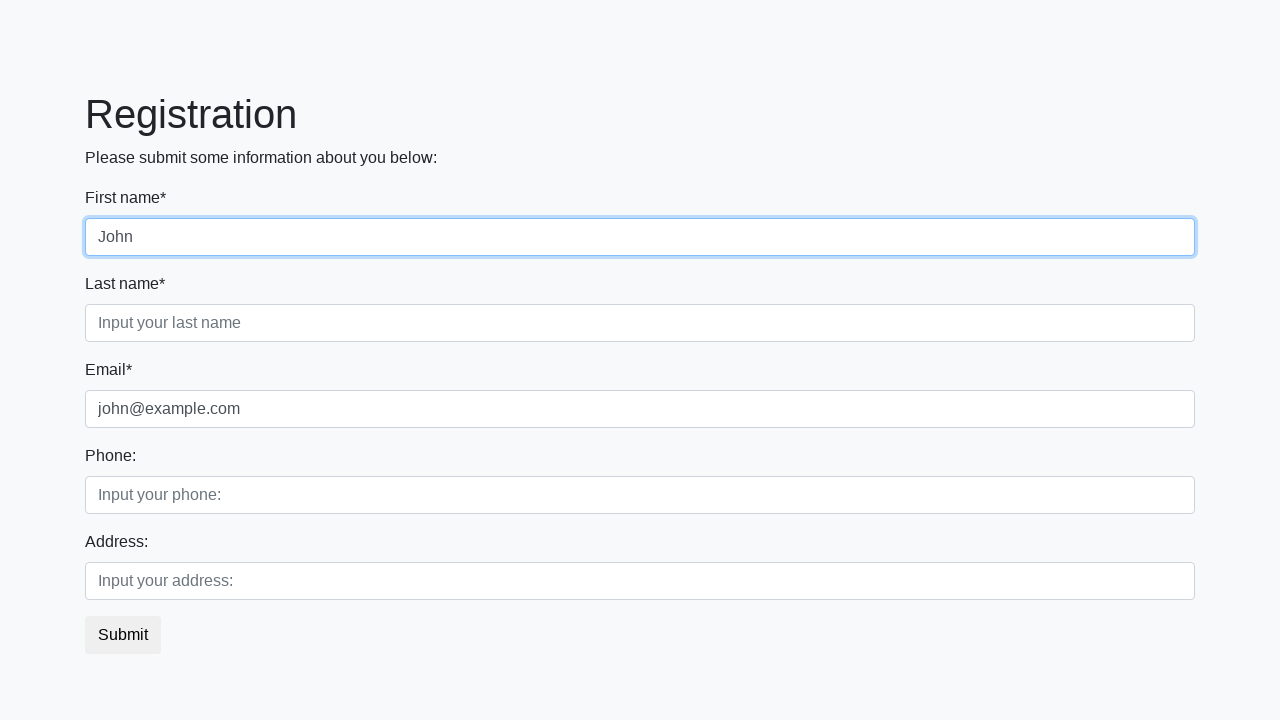

Filled address field with 'New York' on .second_block .form-control
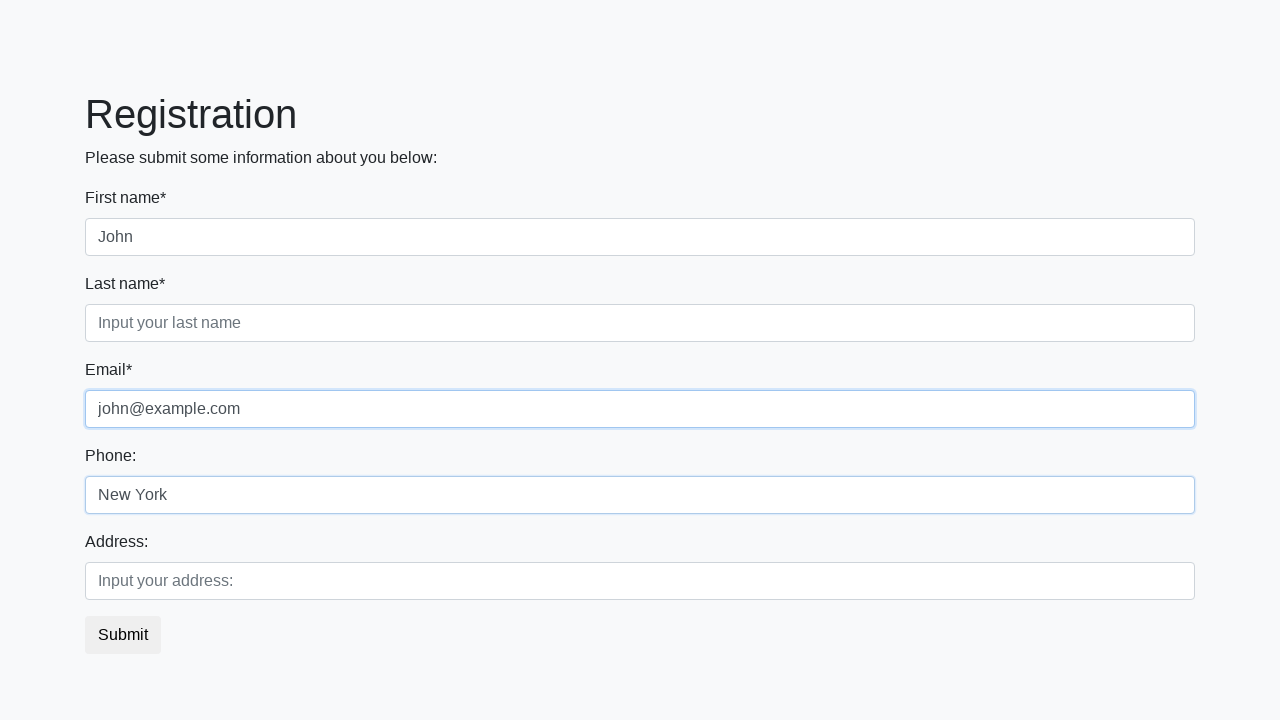

Filled last name field with 'Doe' on .form-control.second
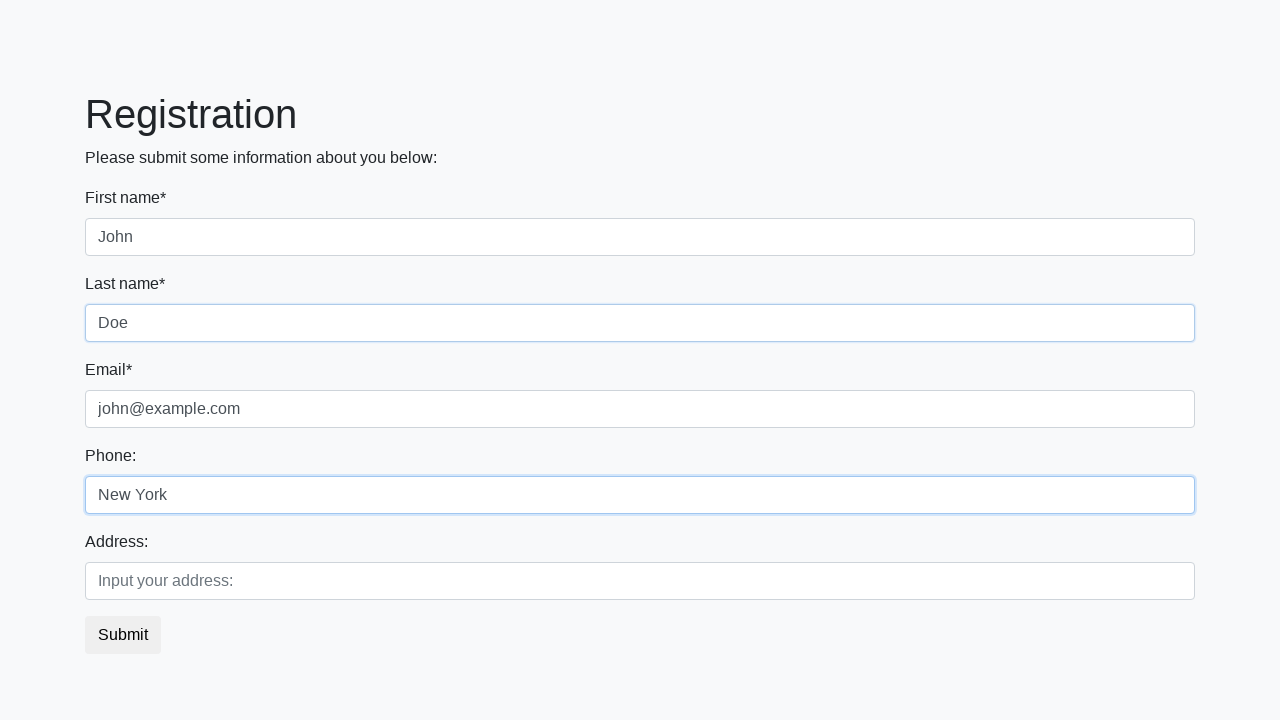

Clicked submit button to register at (123, 635) on button[type='submit']
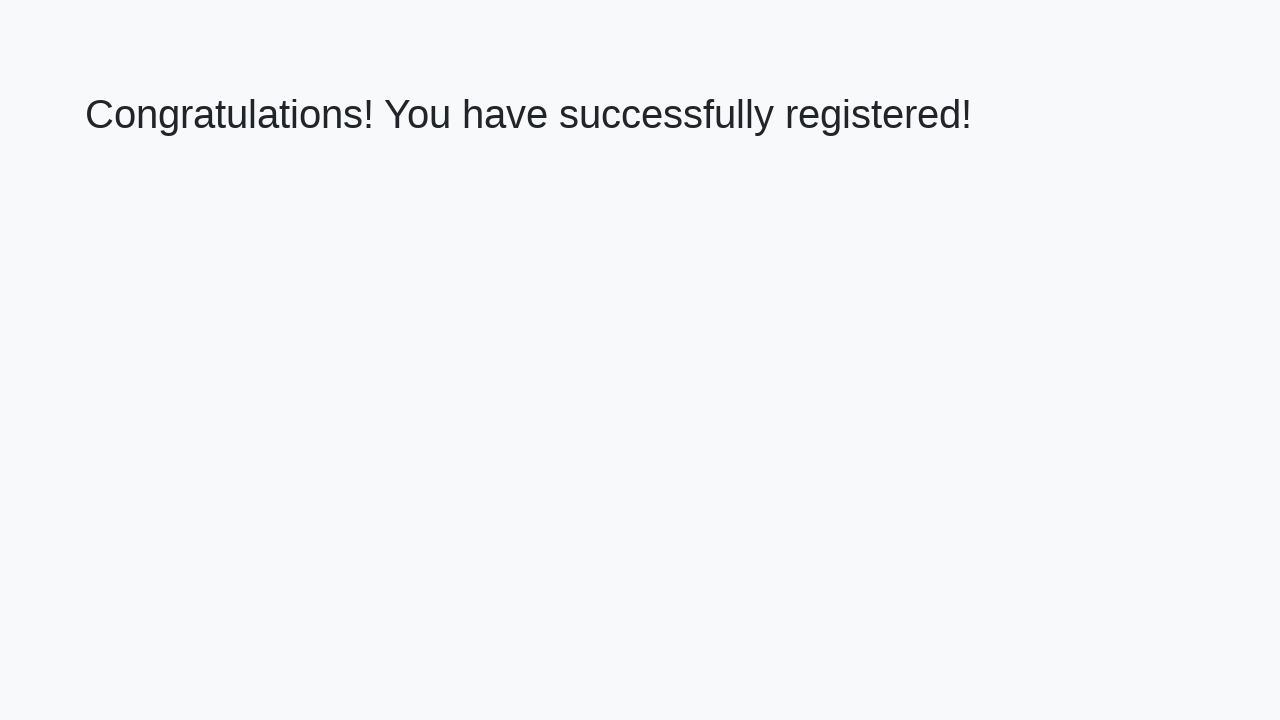

Waited 1 second for confirmation
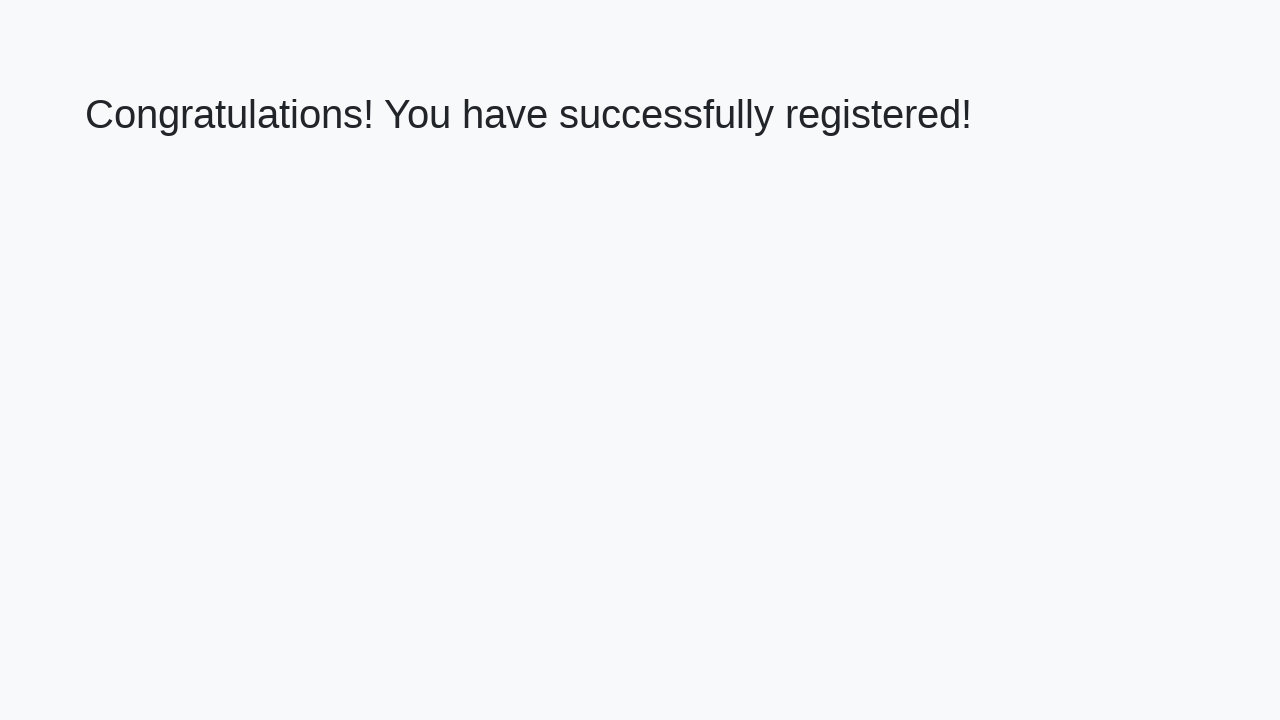

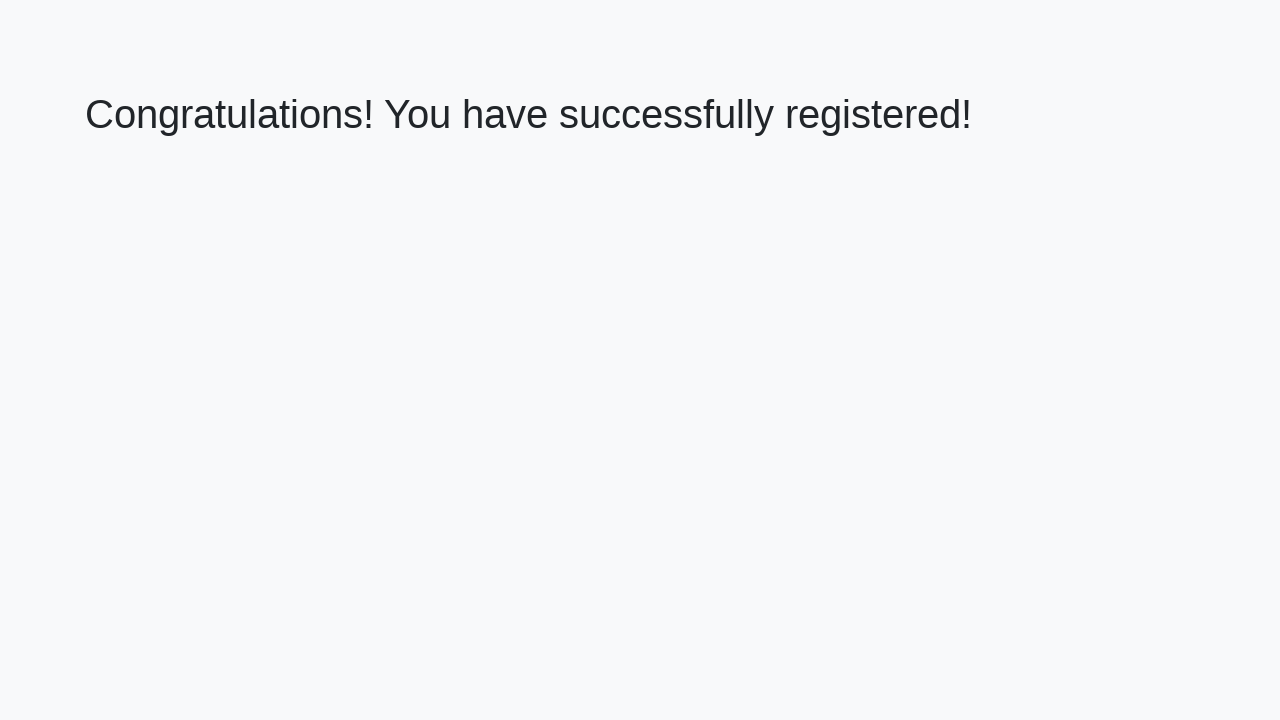